Tests filling out a practice form on demoqa.com by entering first name, last name, email, selecting gender, entering phone number, and submitting the form.

Starting URL: https://demoqa.com/automation-practice-form

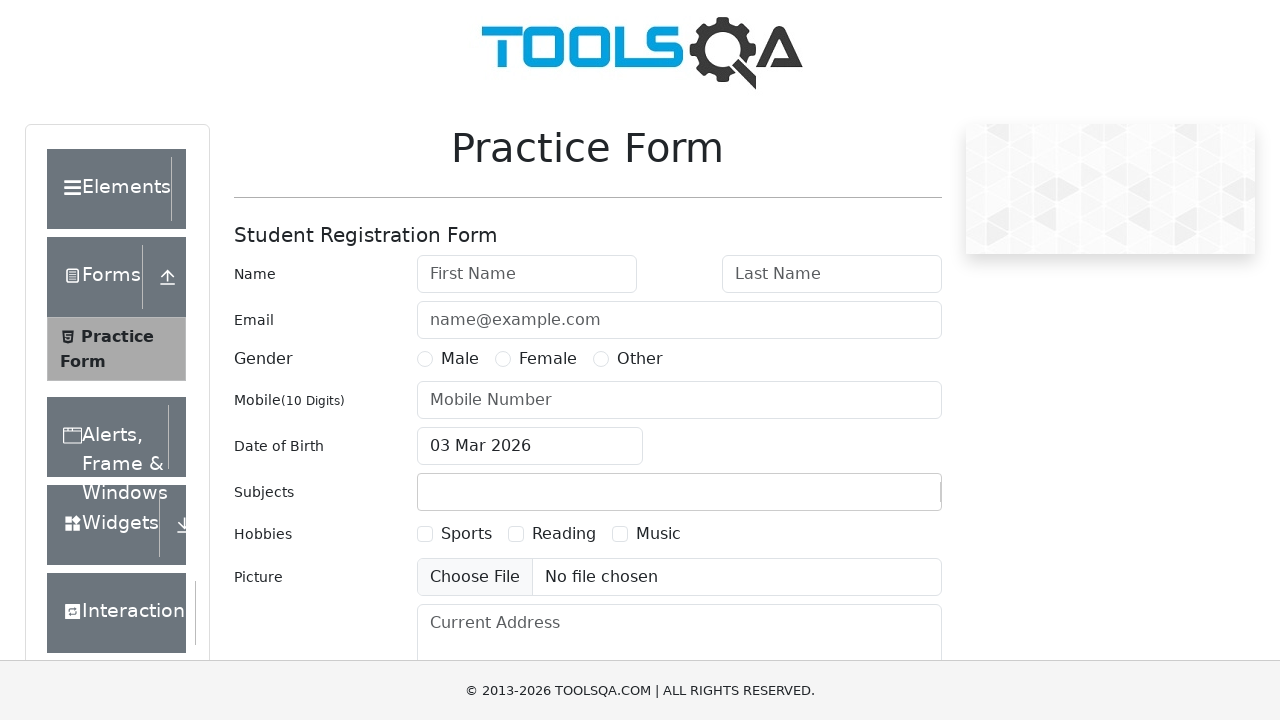

Filled first name field with 'Abhinav' on #firstName
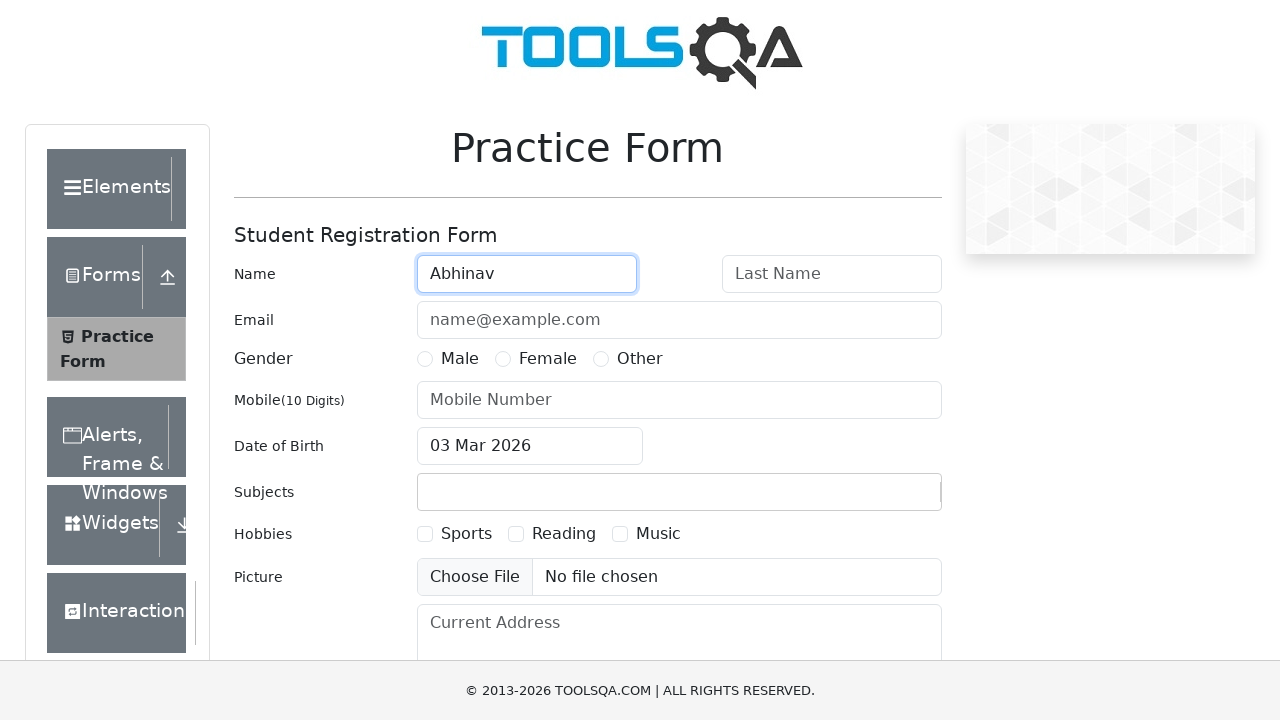

Filled last name field with 'Raj' on #lastName
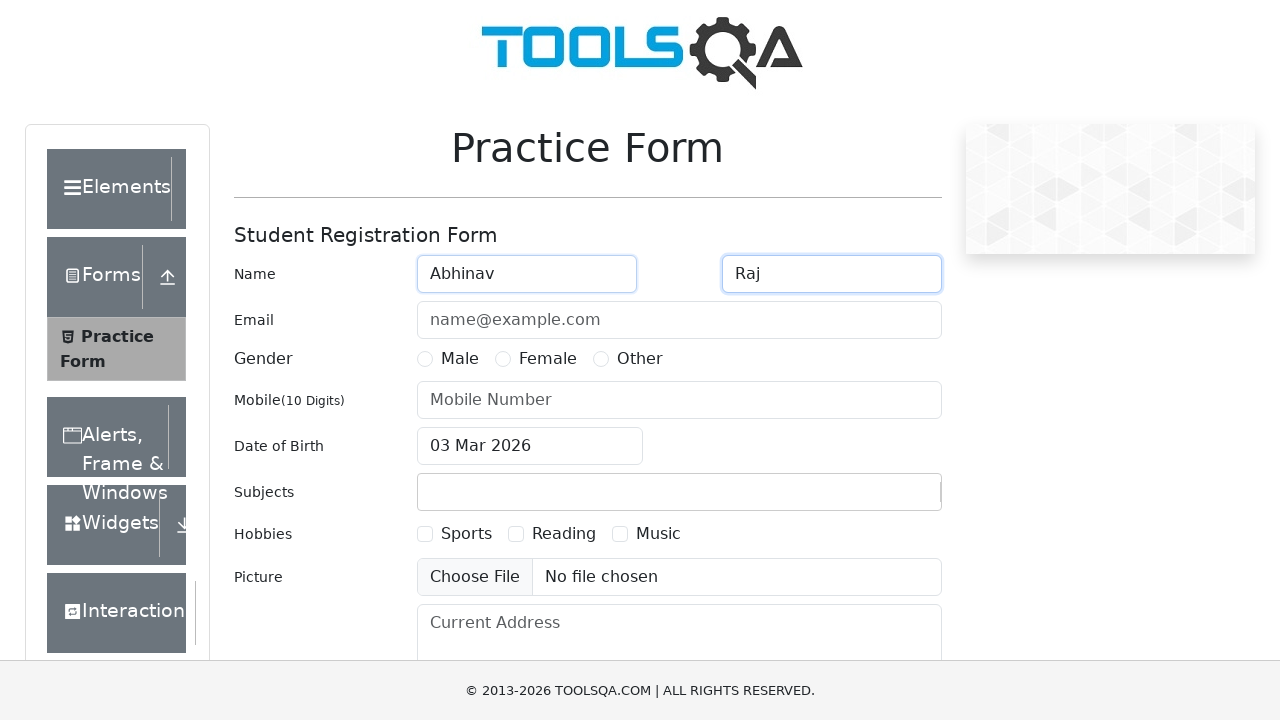

Filled email field with 'abhinav@tcs.com' on #userEmail
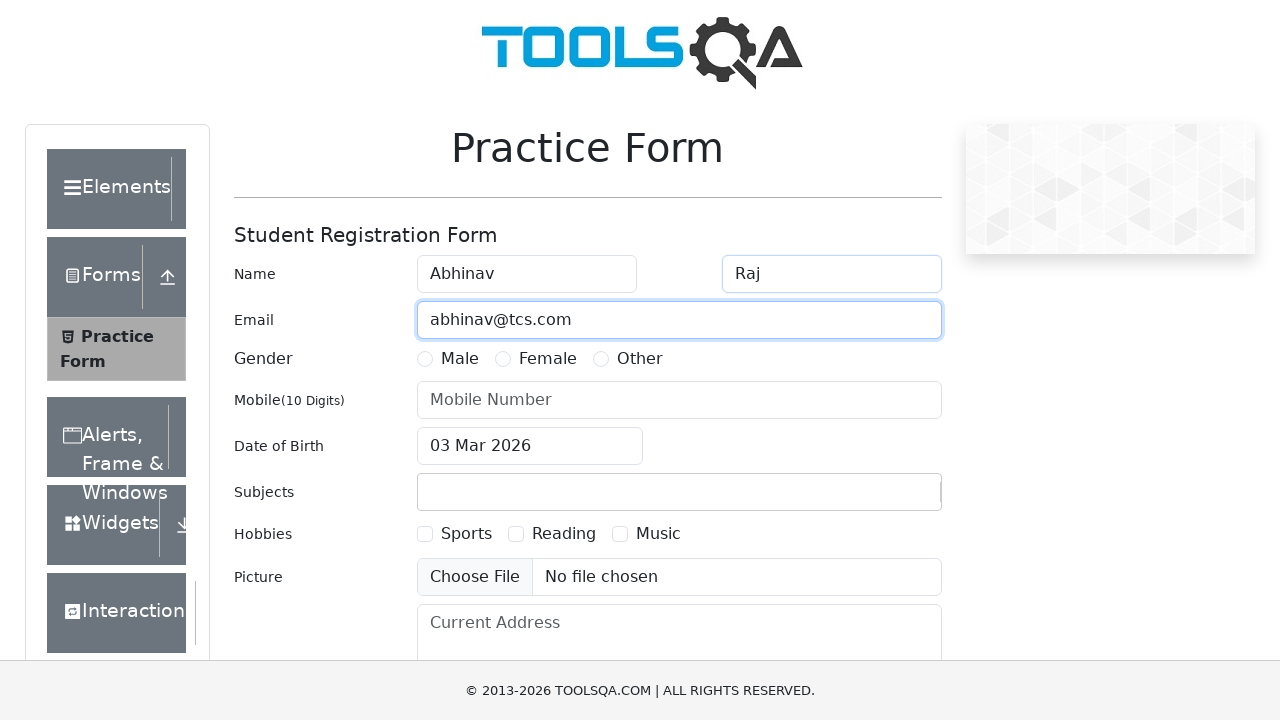

Selected Male gender radio button at (460, 359) on label:text('Male')
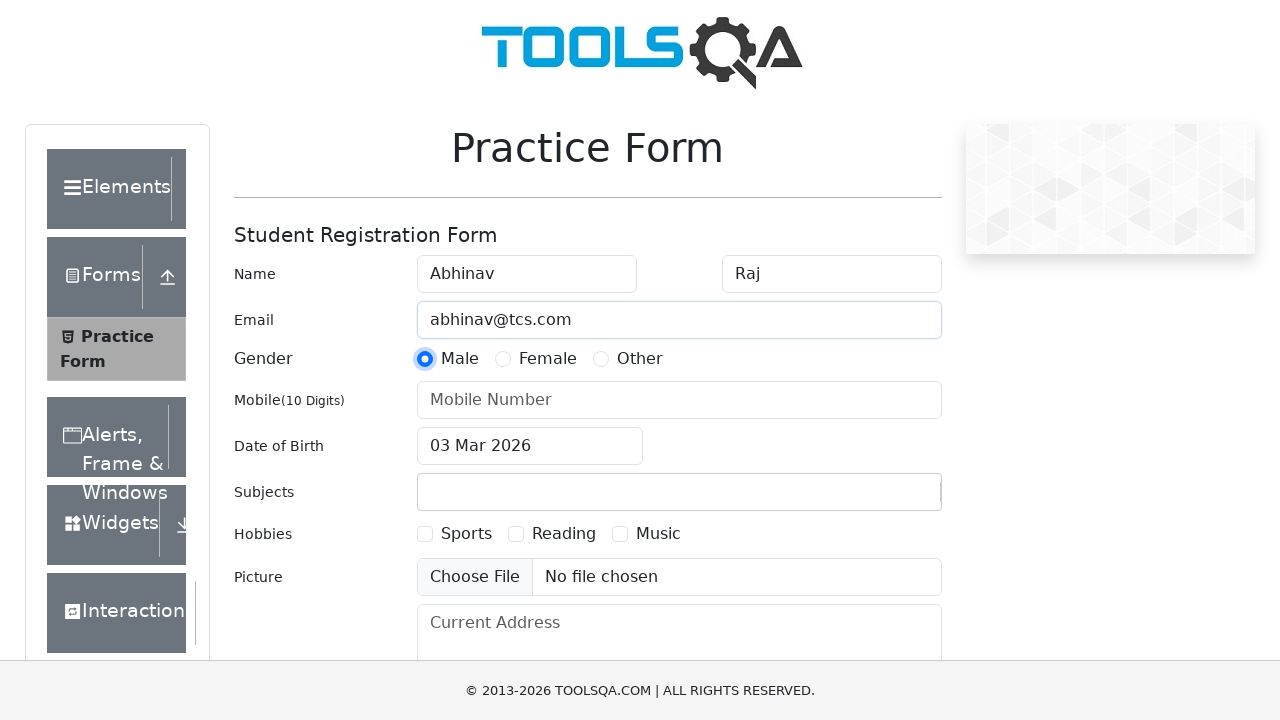

Filled phone number field with '9876543210' on #userNumber
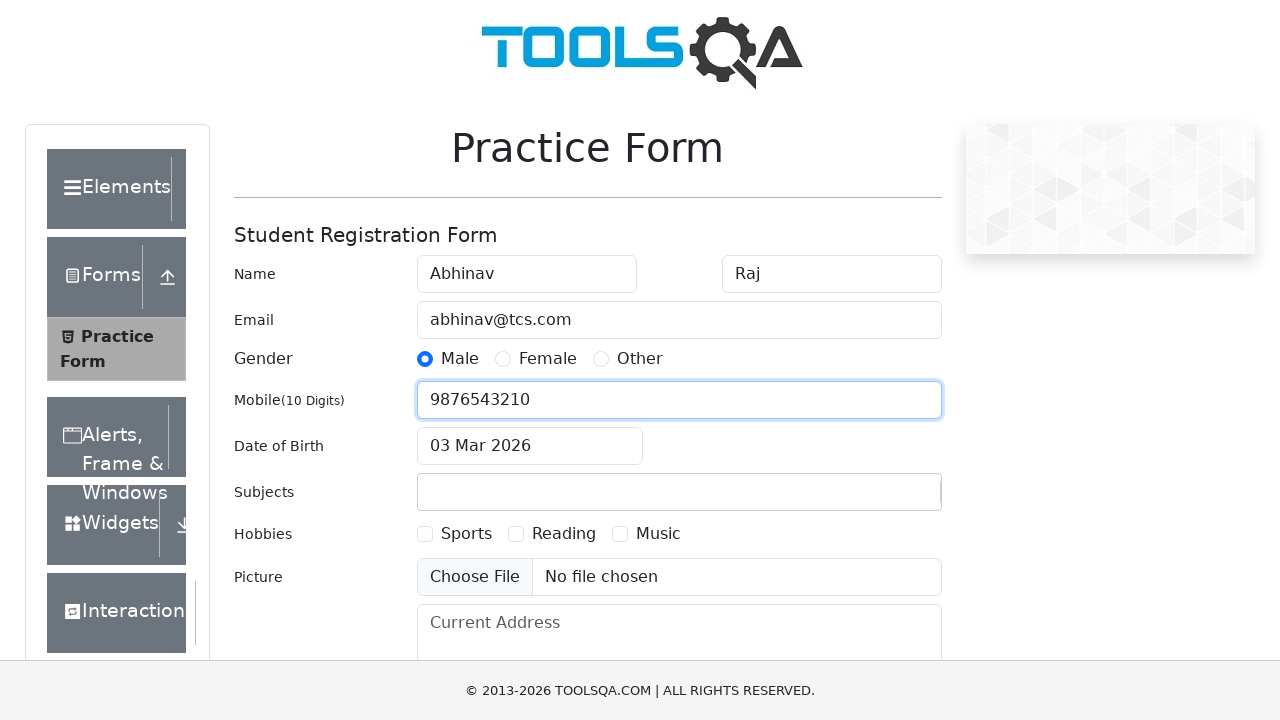

Scrolled to submit button
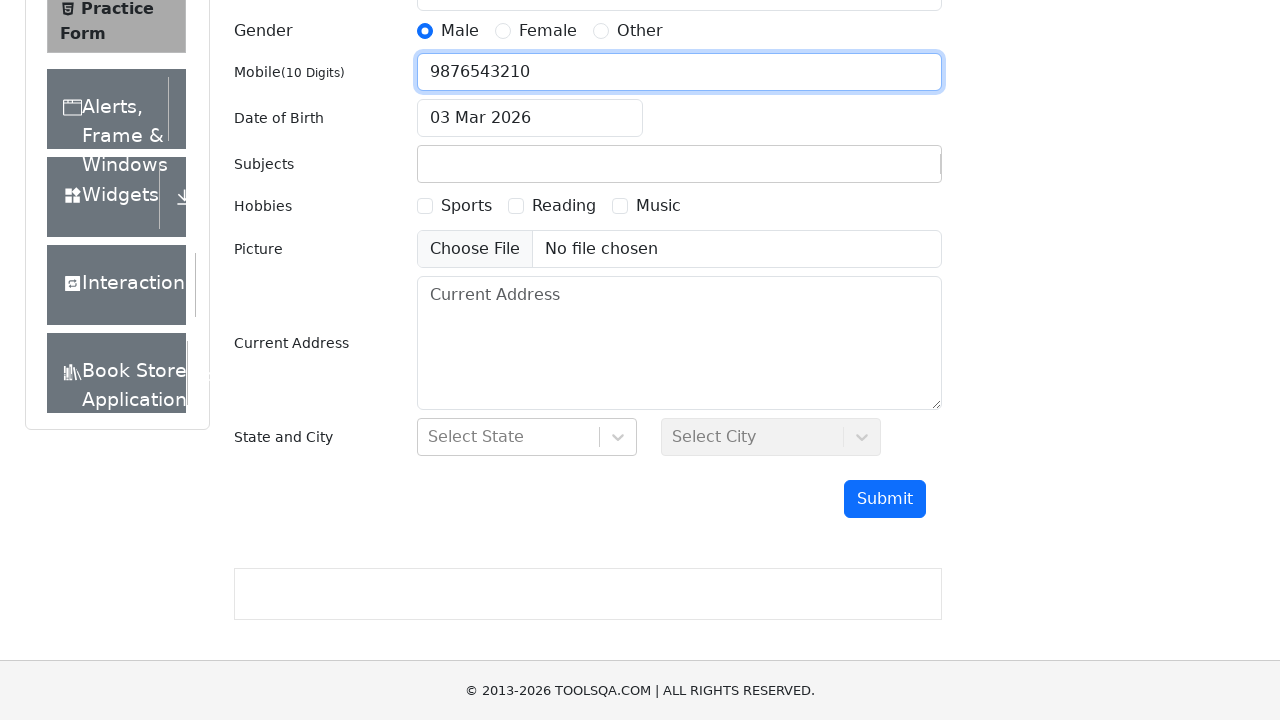

Clicked submit button to submit the form at (885, 499) on #submit
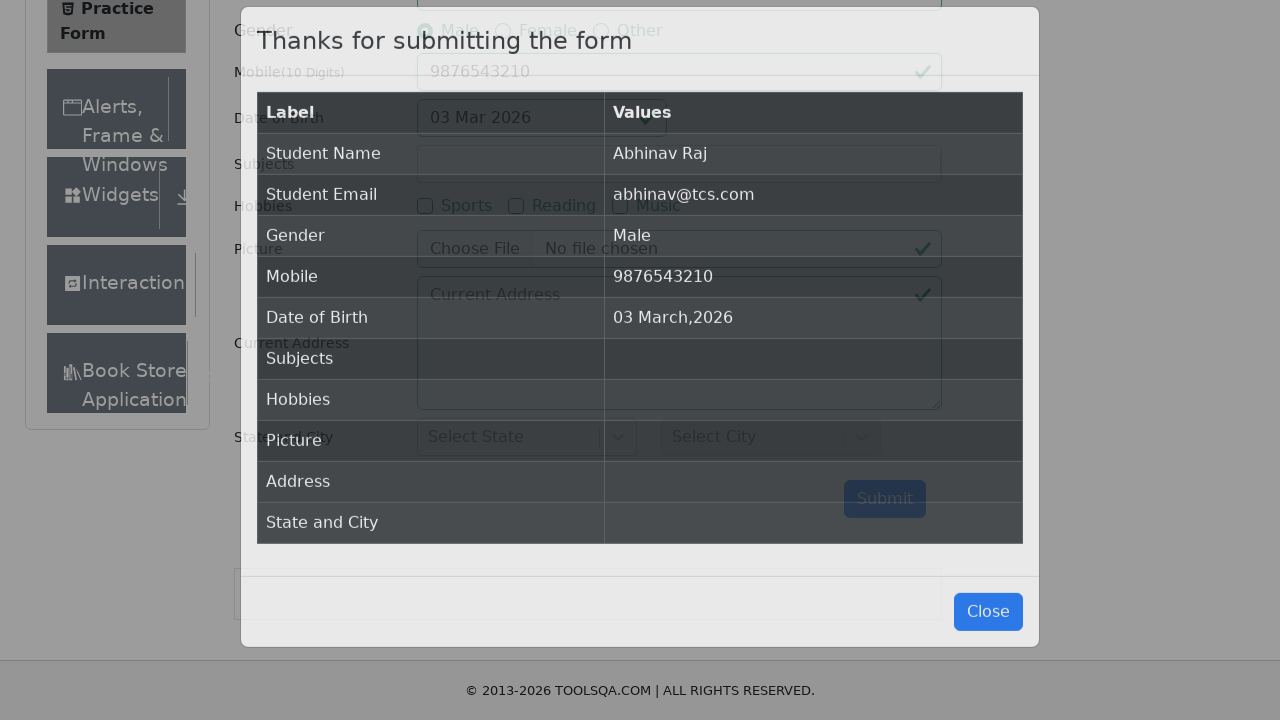

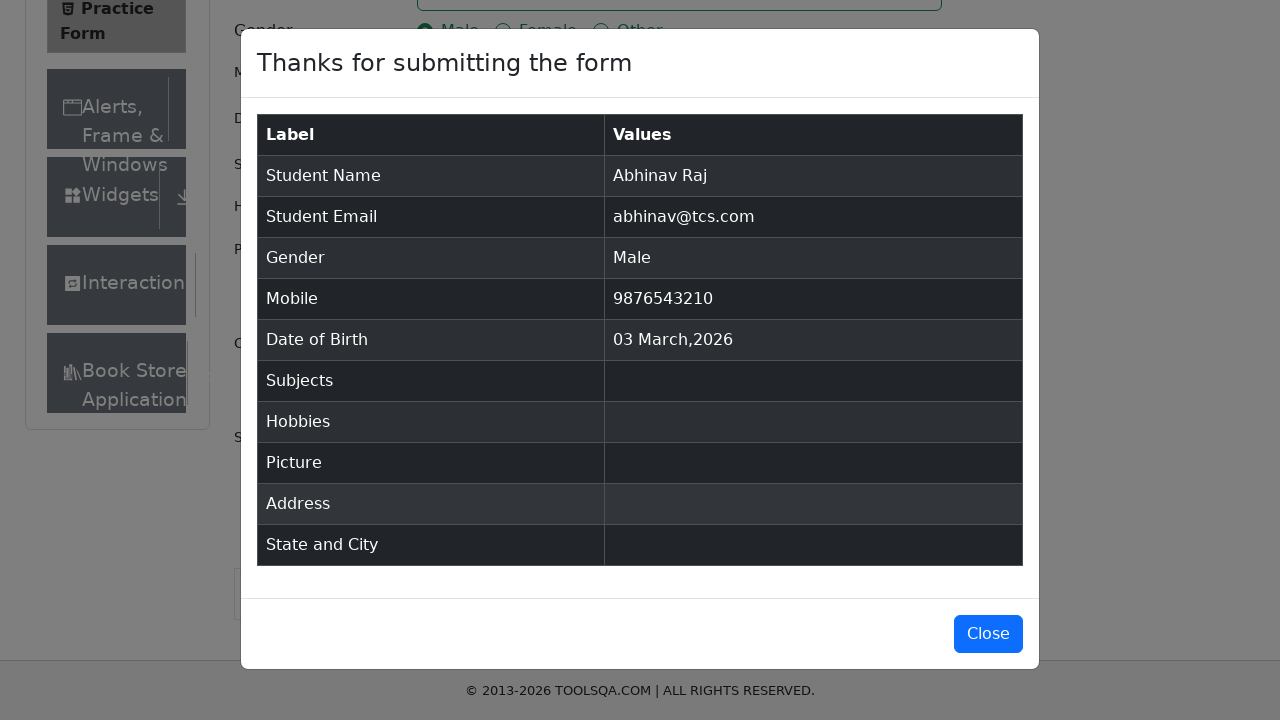